Tests the registration form by filling in the first name field with a value

Starting URL: https://awesomeqa.com/ui/index.php?route=account/register

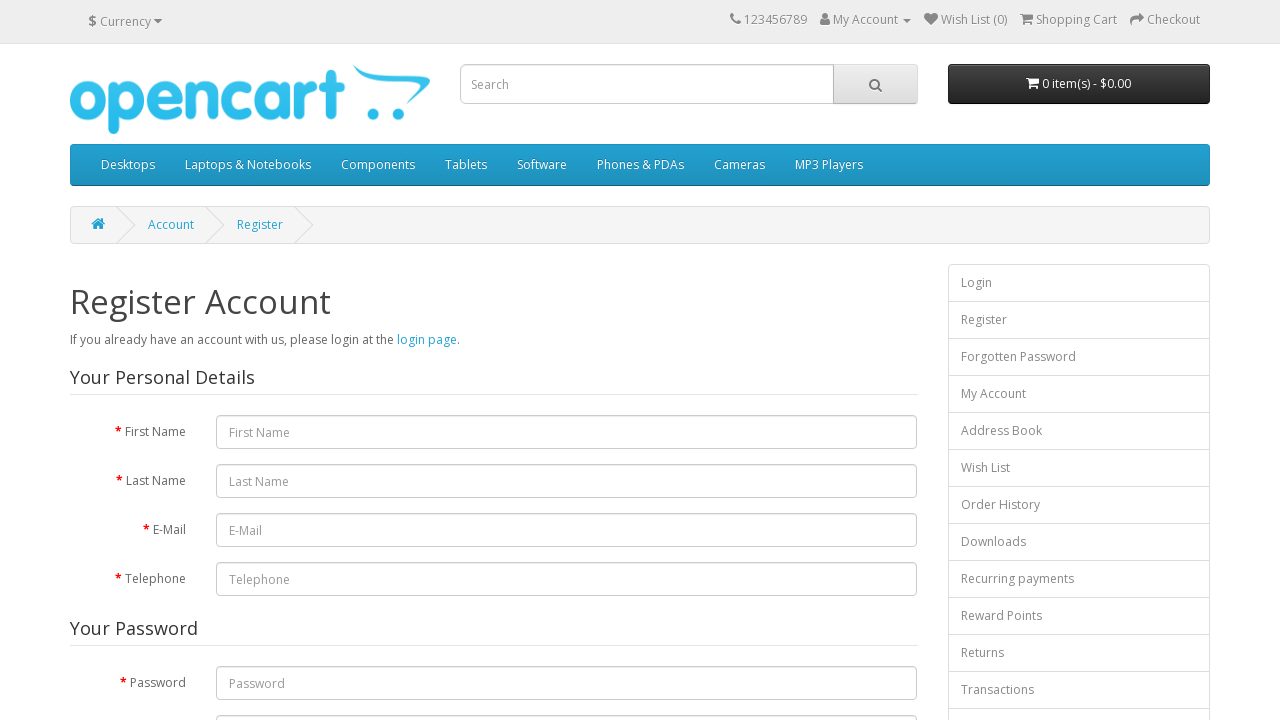

Filled first name field with 'Hello' on input[placeholder='First Name']
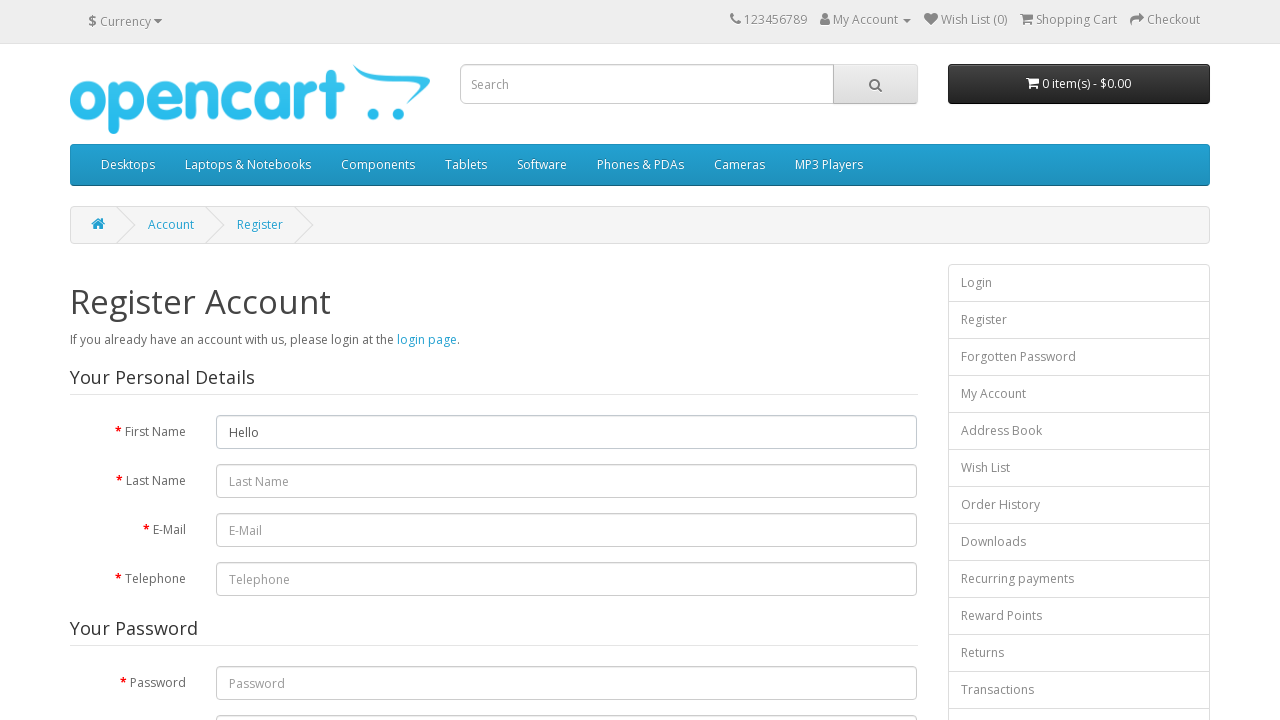

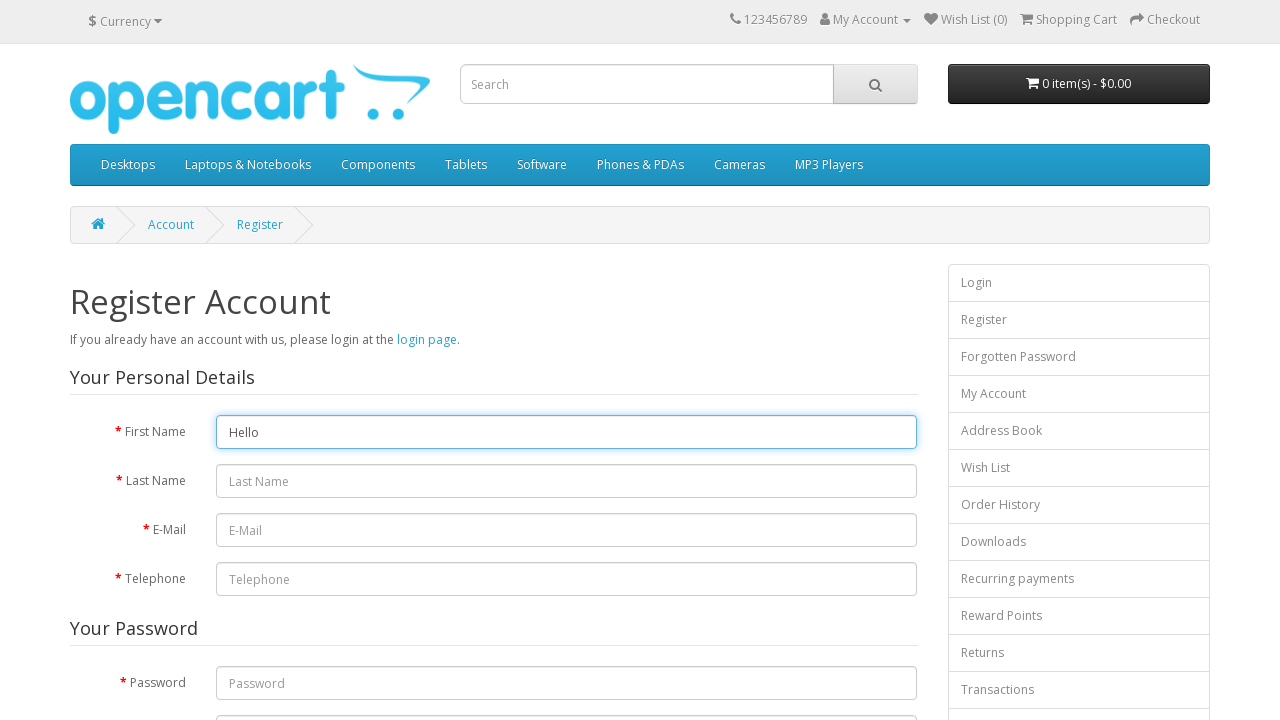